Tests a mortgage calculator by filling in home value, down payment, loan amount, and interest rate fields, then clicking calculate. The test runs with multiple data sets to verify the calculator functionality.

Starting URL: https://www.mortgagecalculator.org/

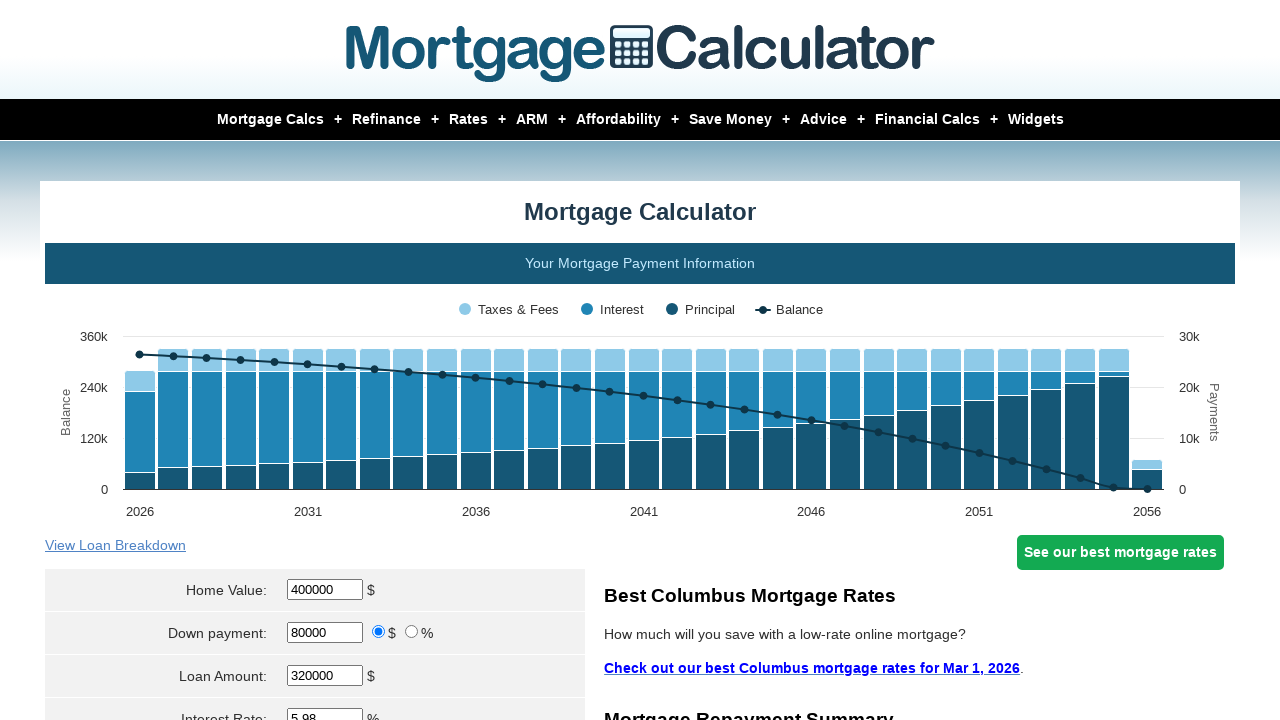

Cleared home value field on #homeval
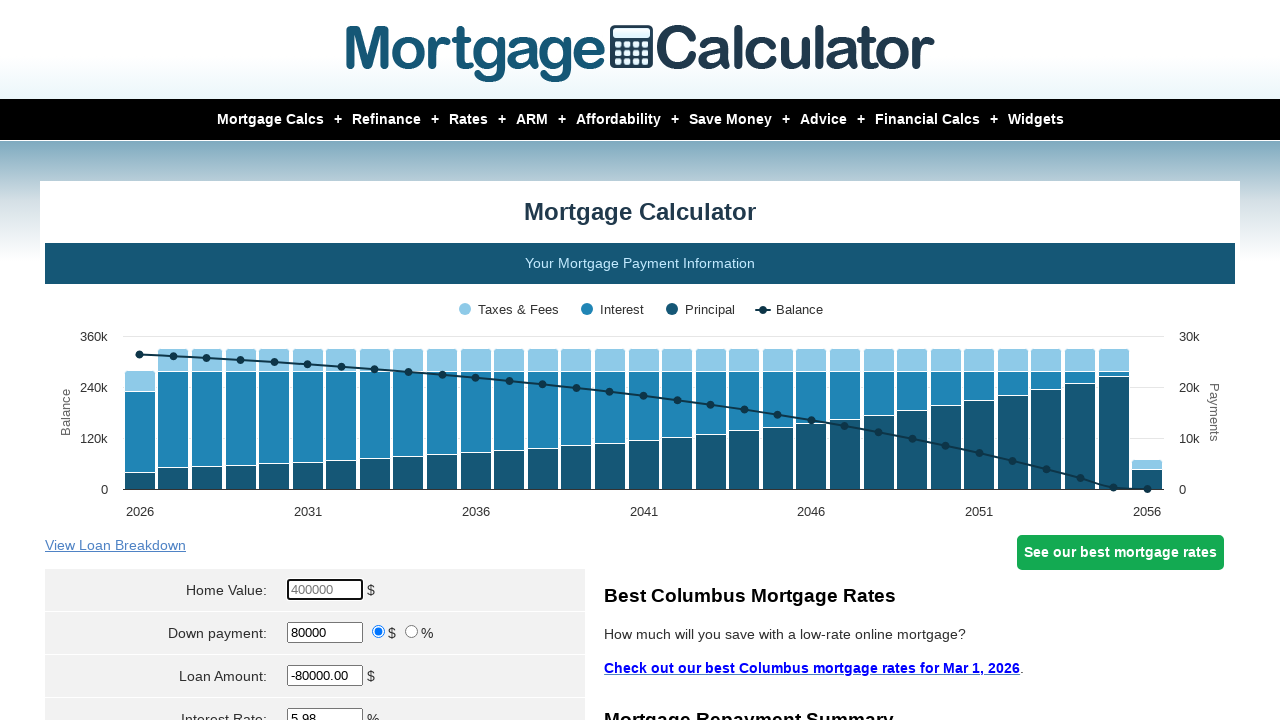

Filled home value field with '10000' on #homeval
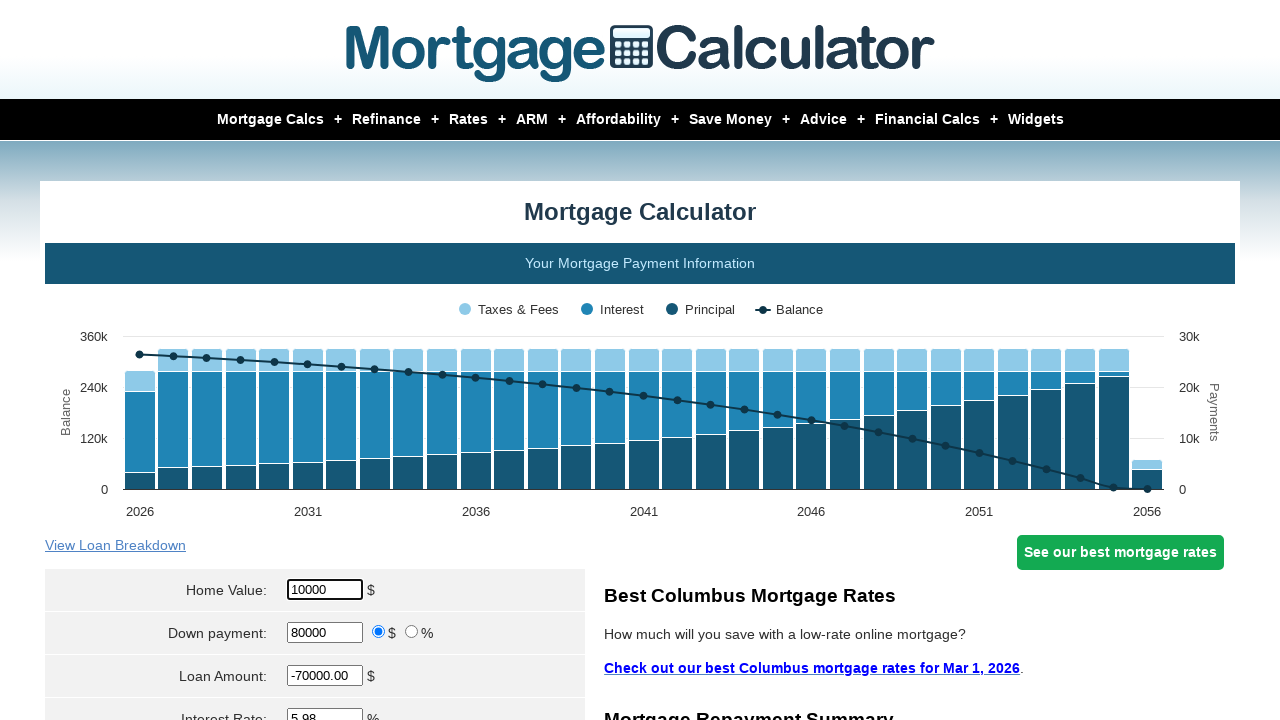

Cleared down payment field on #downpayment
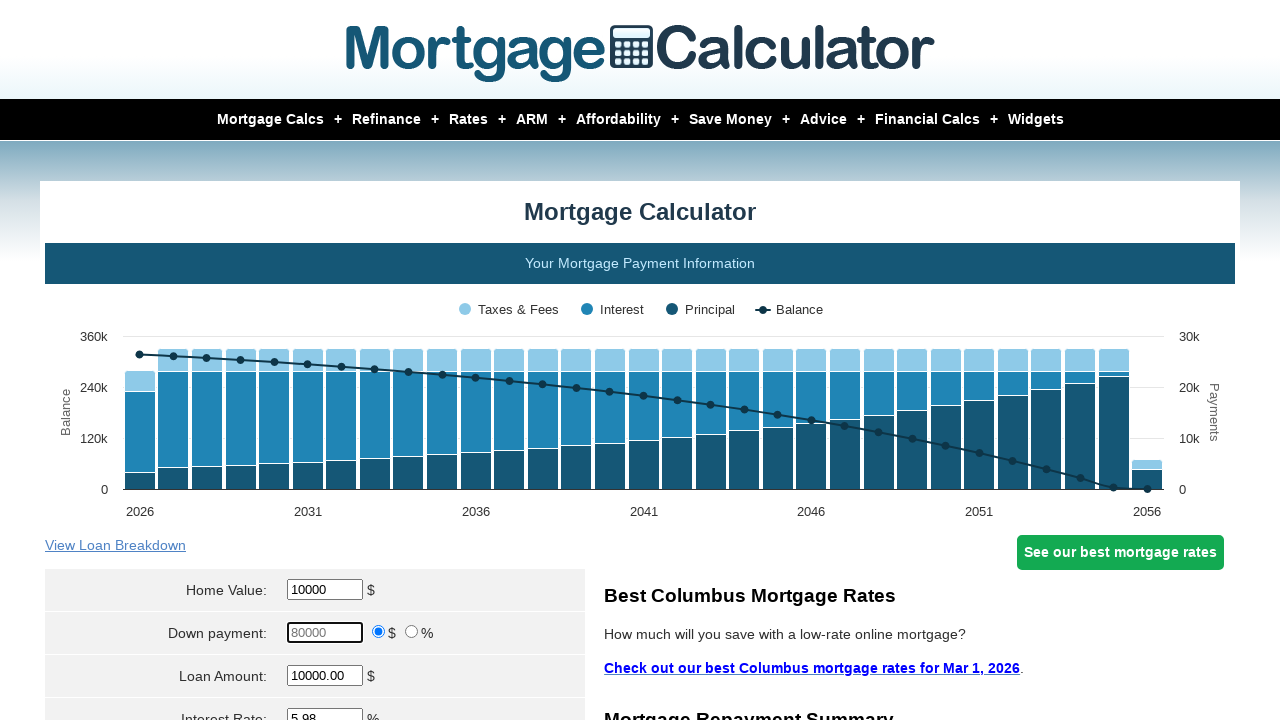

Filled down payment field with '20000' on #downpayment
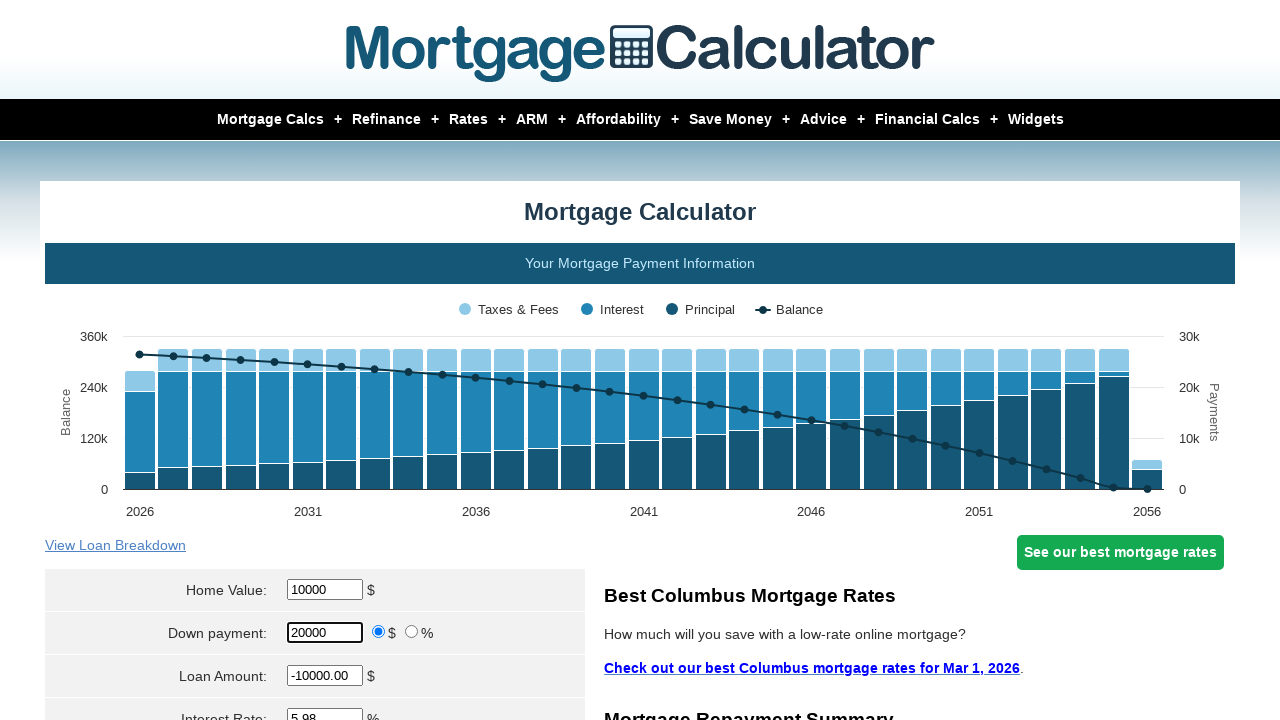

Cleared loan amount field on #loanamt
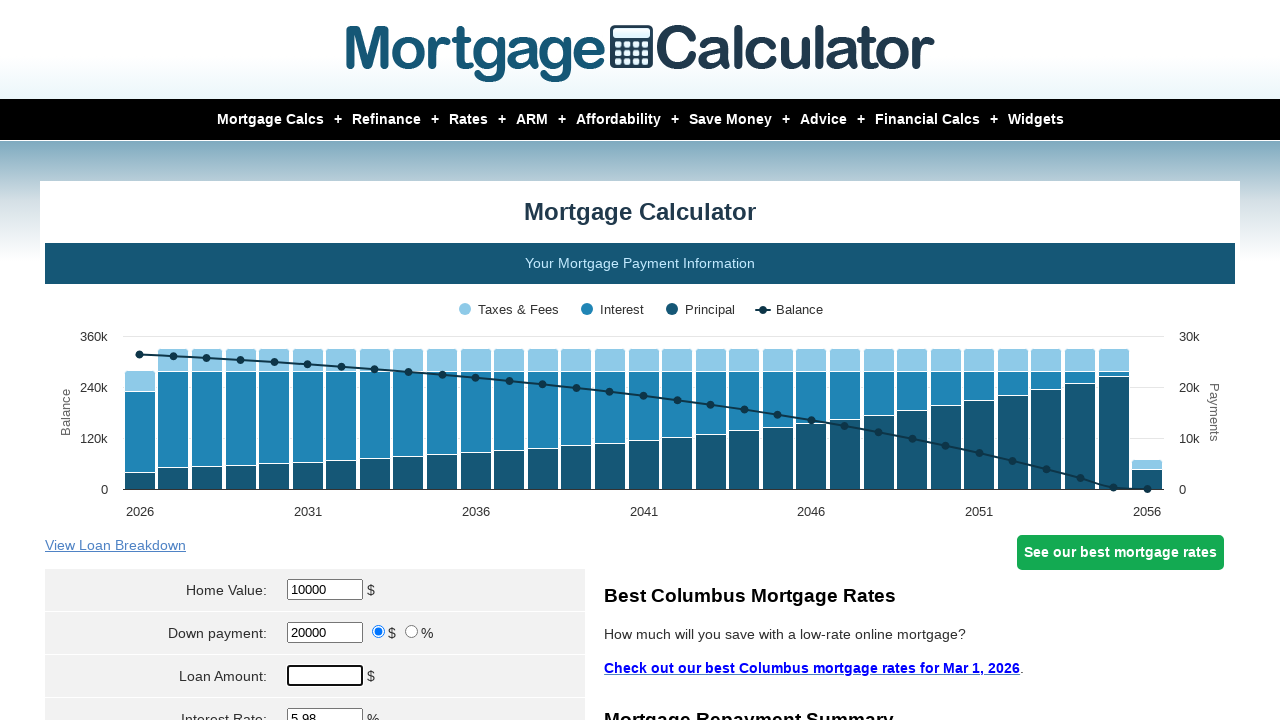

Filled loan amount field with '34005' on #loanamt
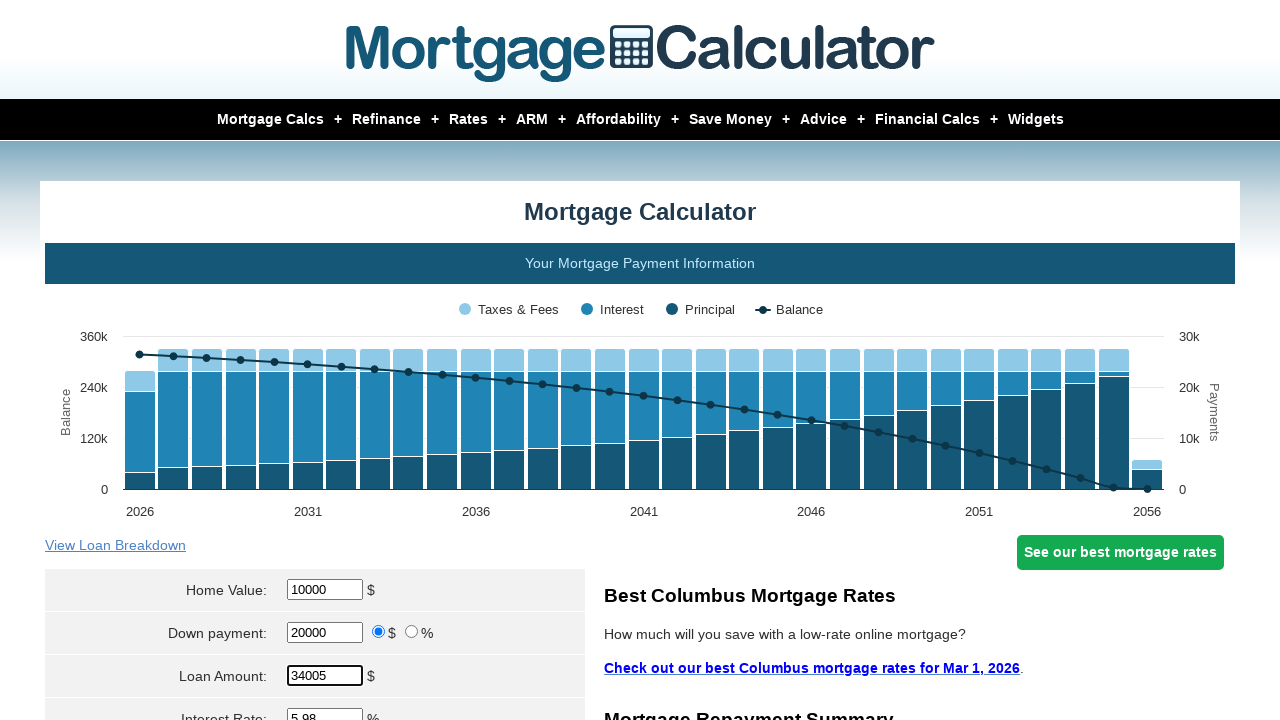

Cleared interest rate field on input[id='intrstsrate']
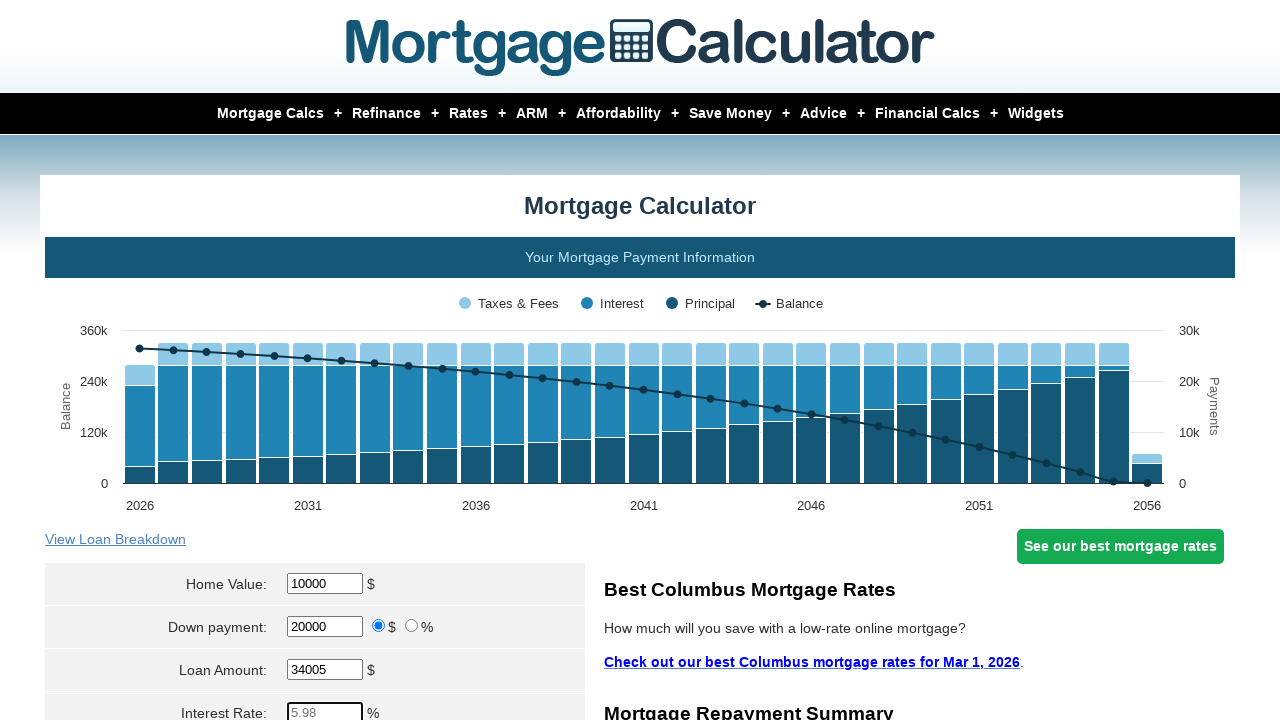

Filled interest rate field with '4567' on input[id='intrstsrate']
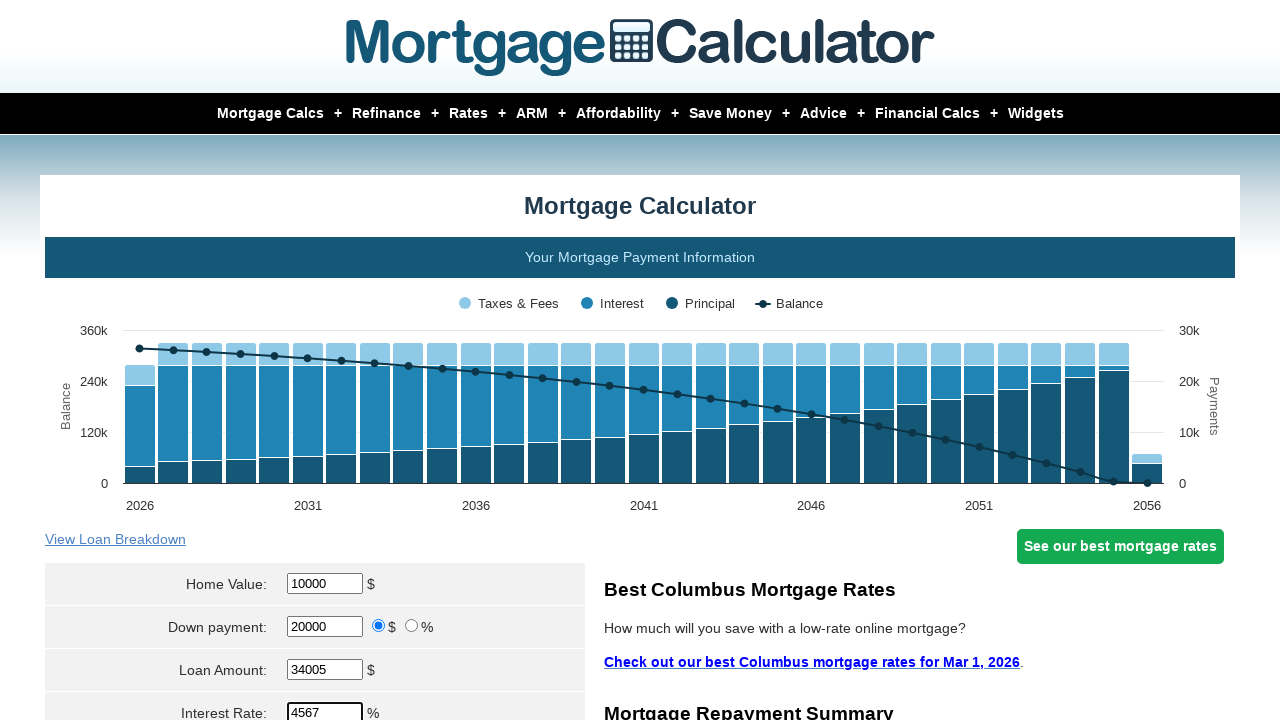

Clicked calculate button at (315, 360) on input[name='cal']
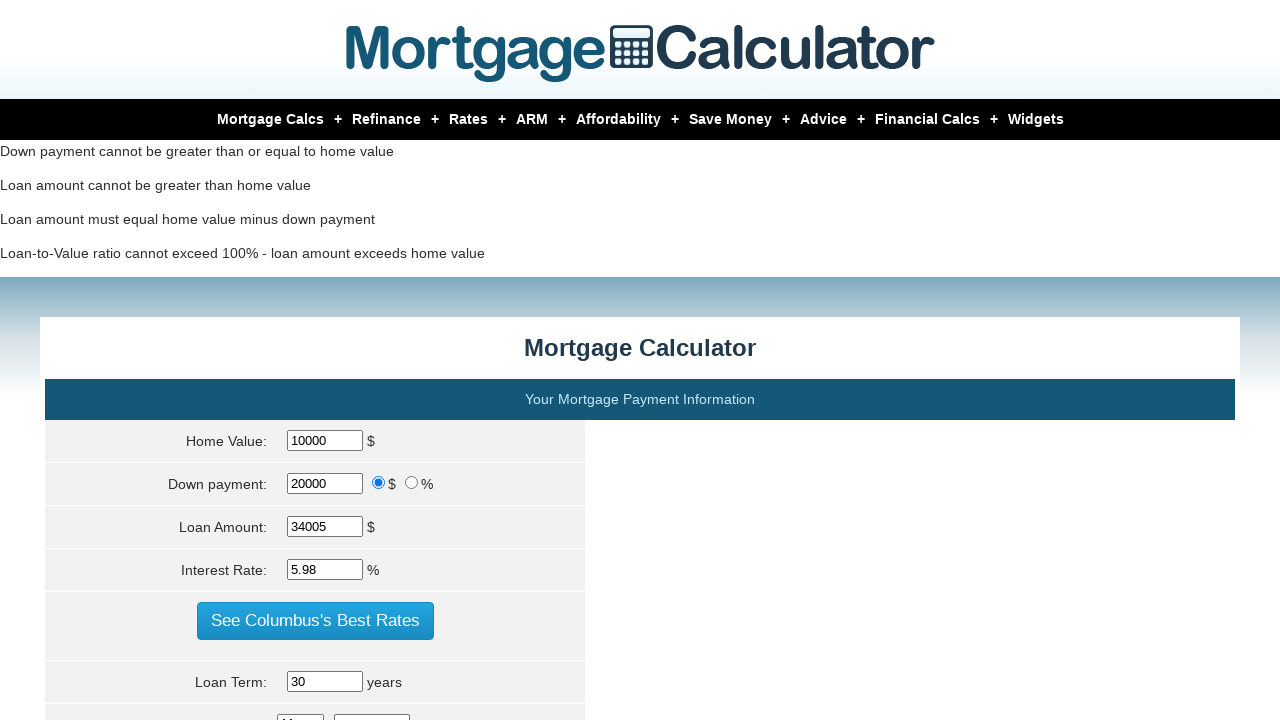

Waited for calculation to complete
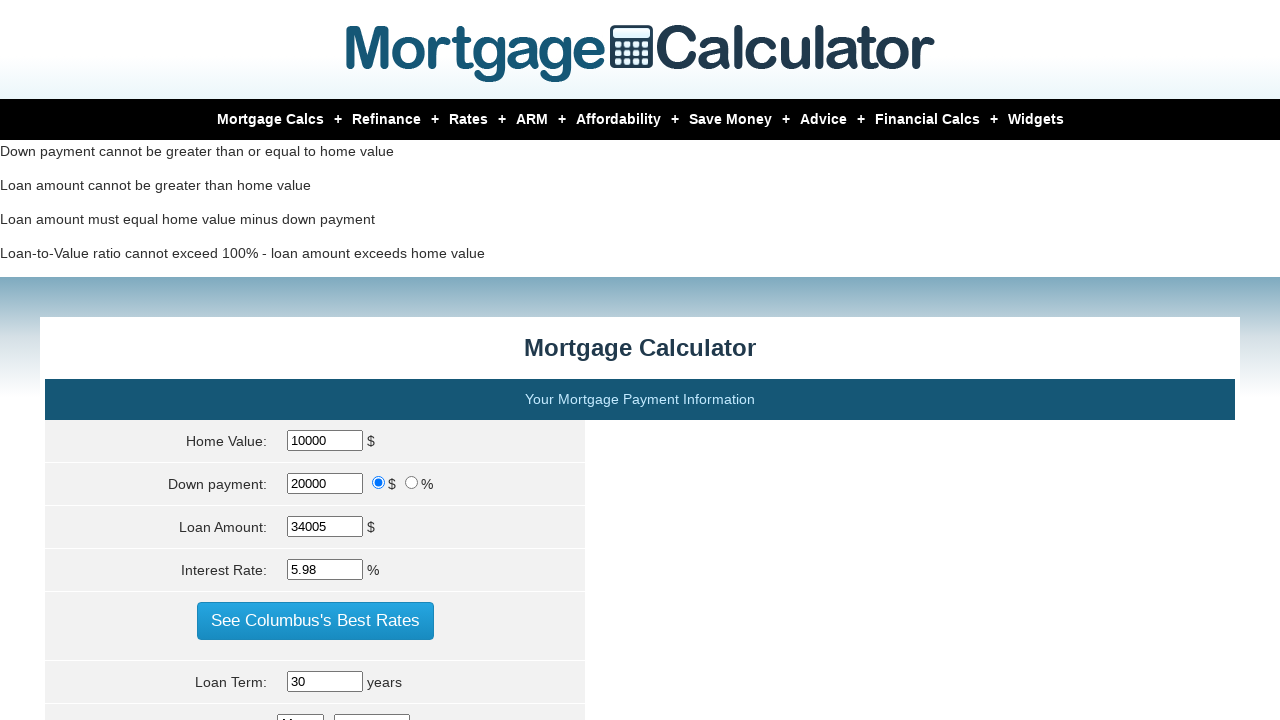

Cleared home value field on #homeval
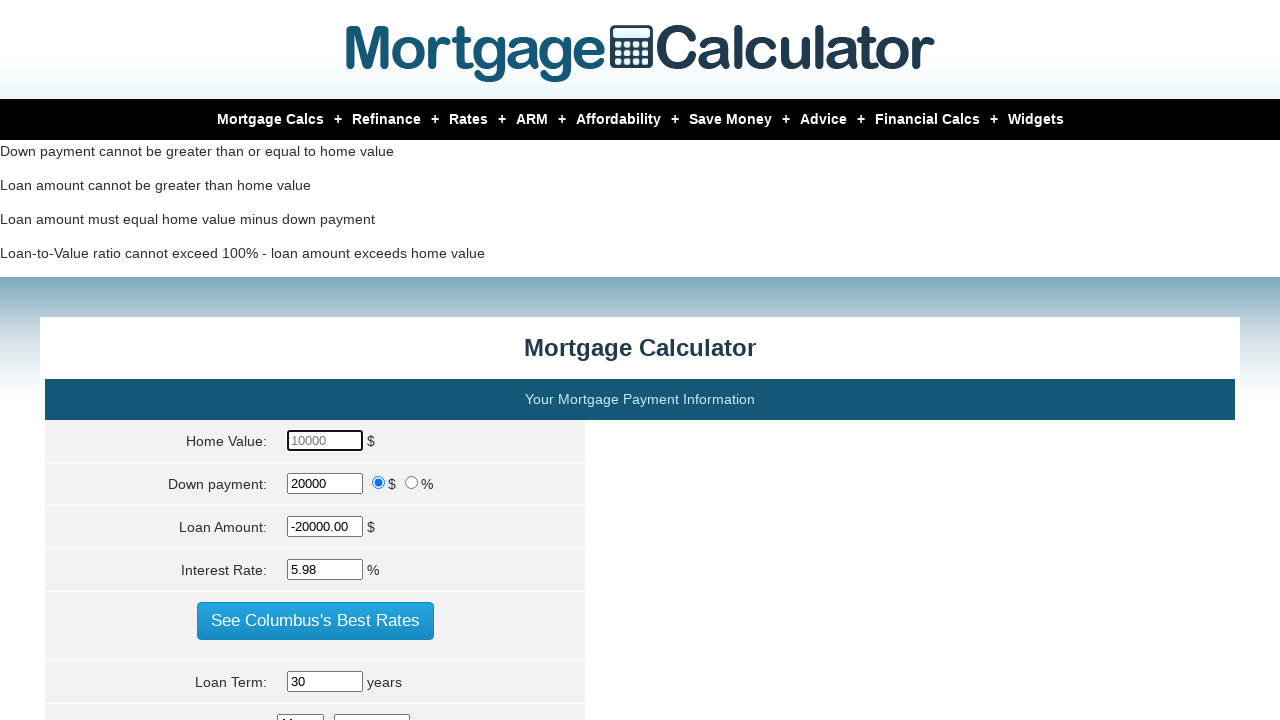

Filled home value field with '20000' on #homeval
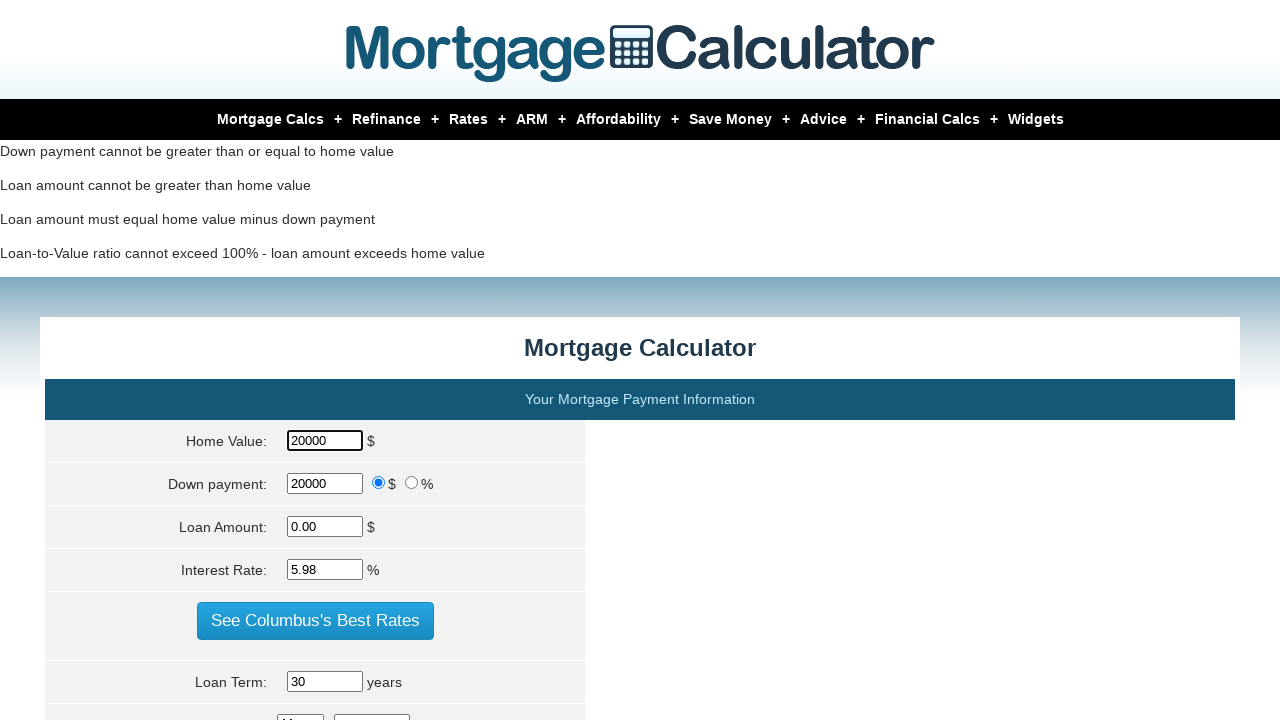

Cleared down payment field on #downpayment
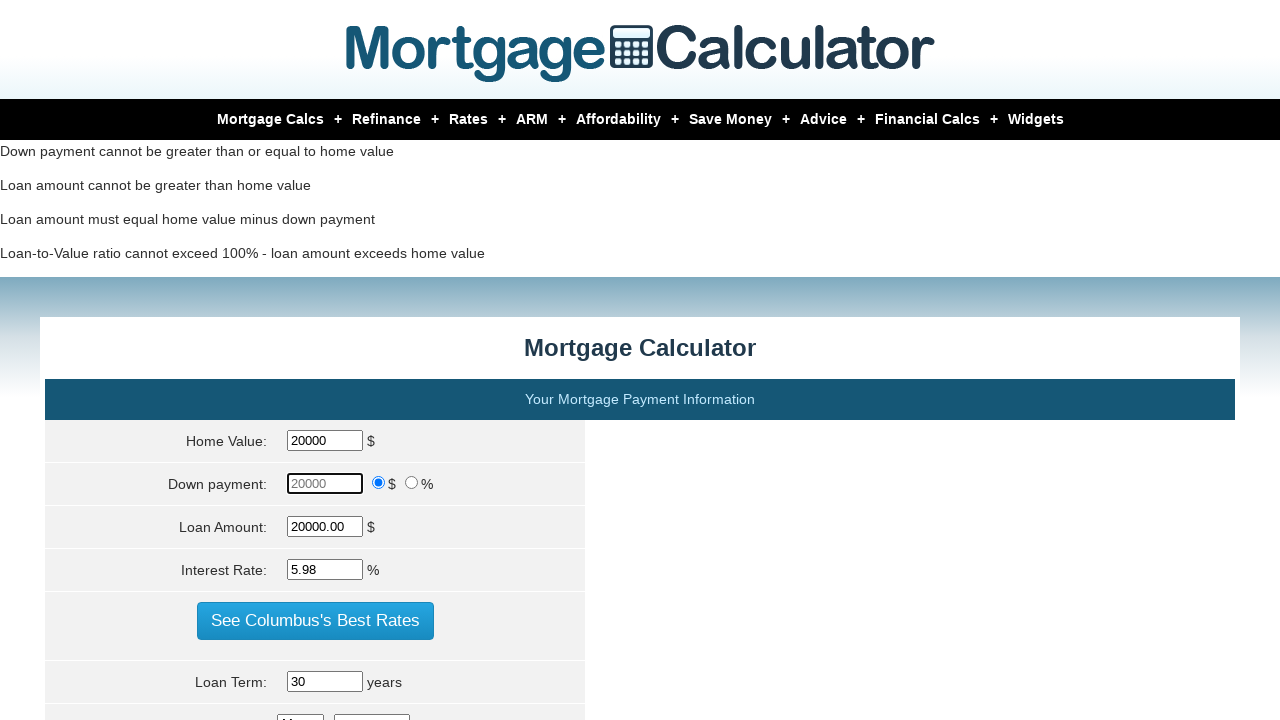

Filled down payment field with '43000' on #downpayment
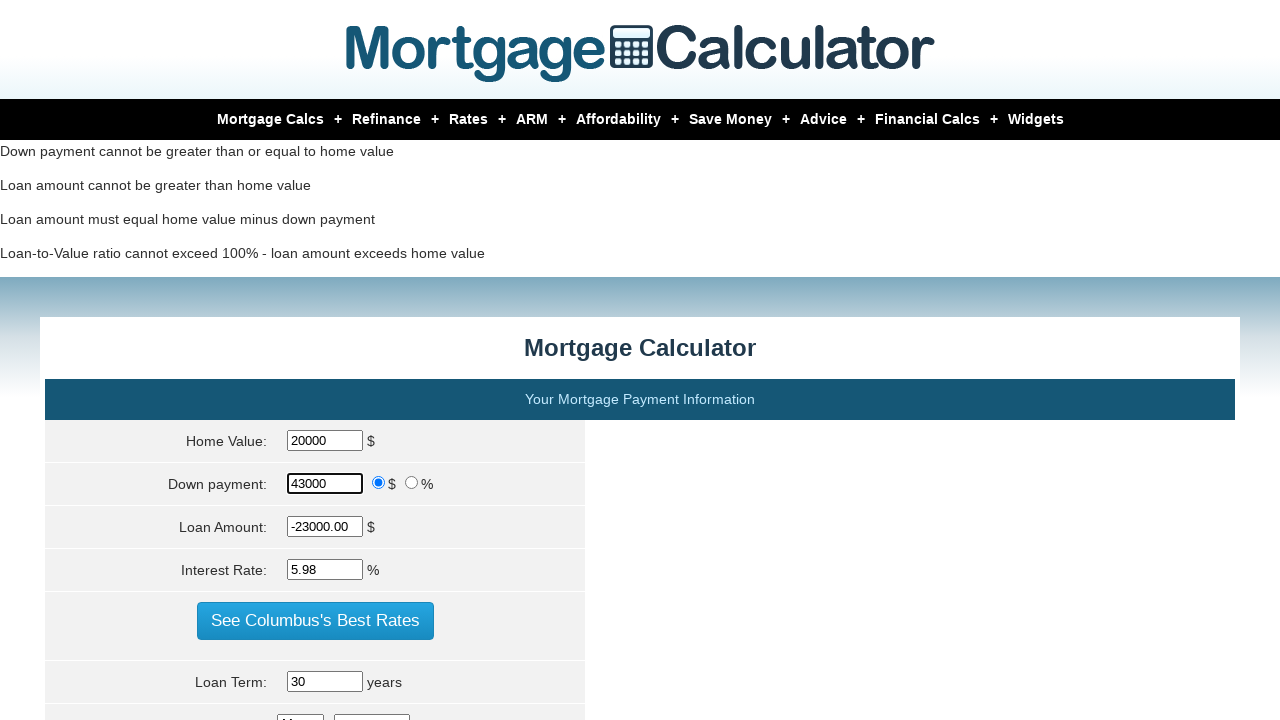

Cleared loan amount field on #loanamt
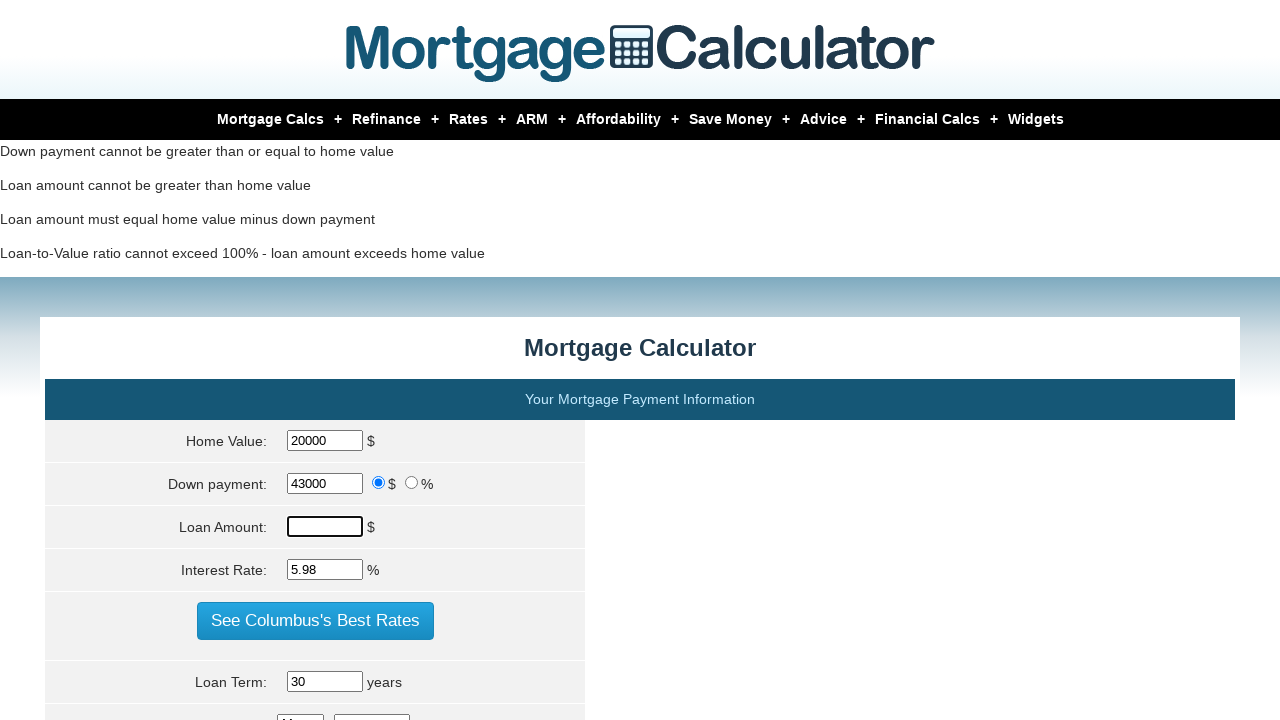

Filled loan amount field with '5678' on #loanamt
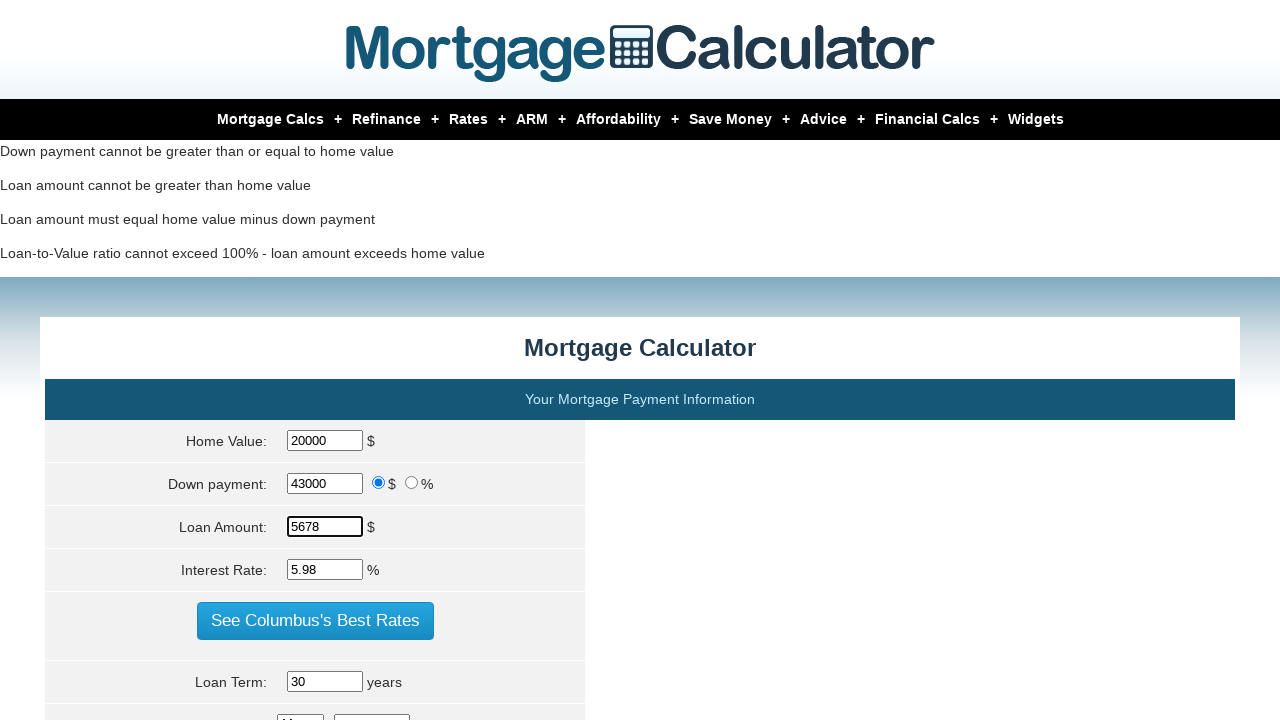

Cleared interest rate field on input[id='intrstsrate']
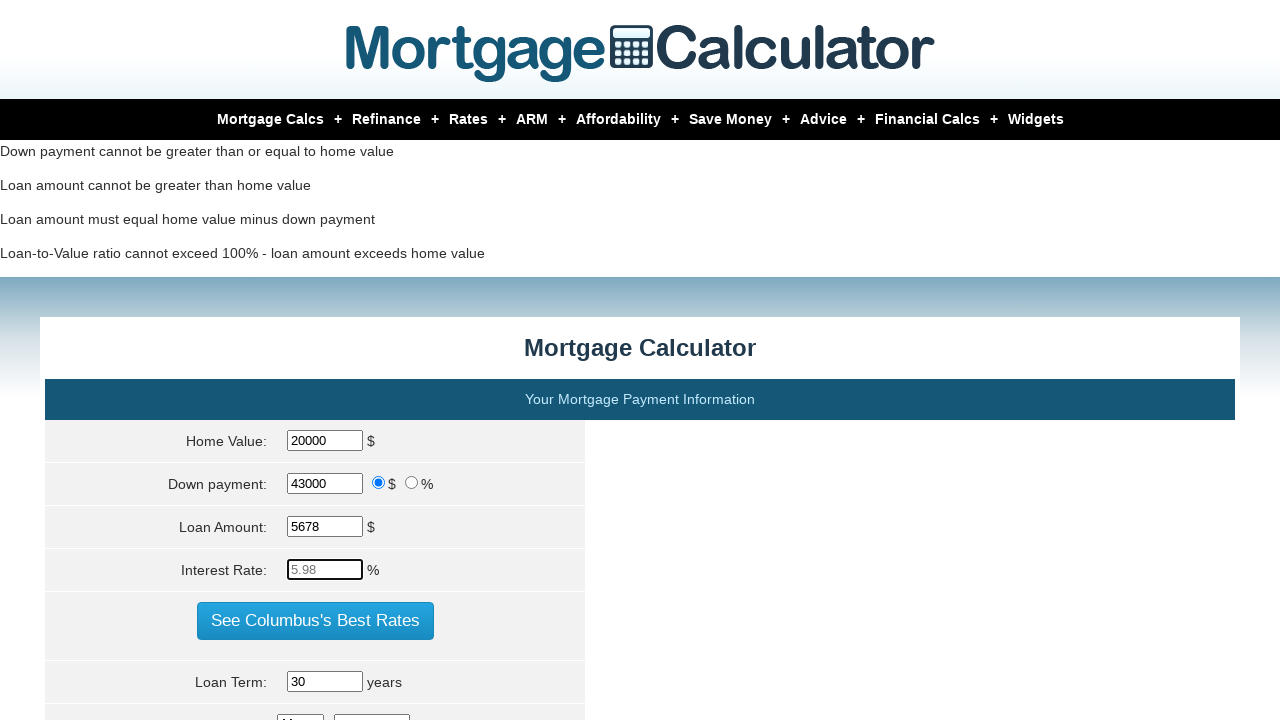

Filled interest rate field with '4532' on input[id='intrstsrate']
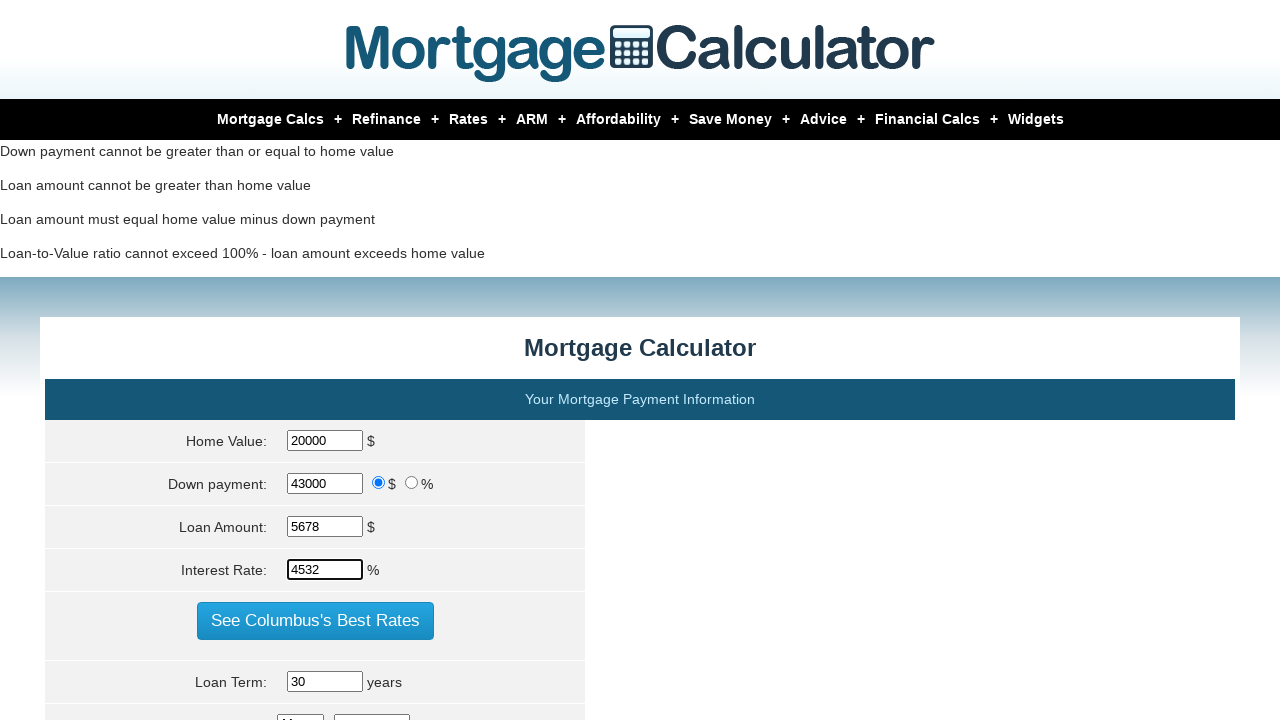

Clicked calculate button at (315, 360) on input[name='cal']
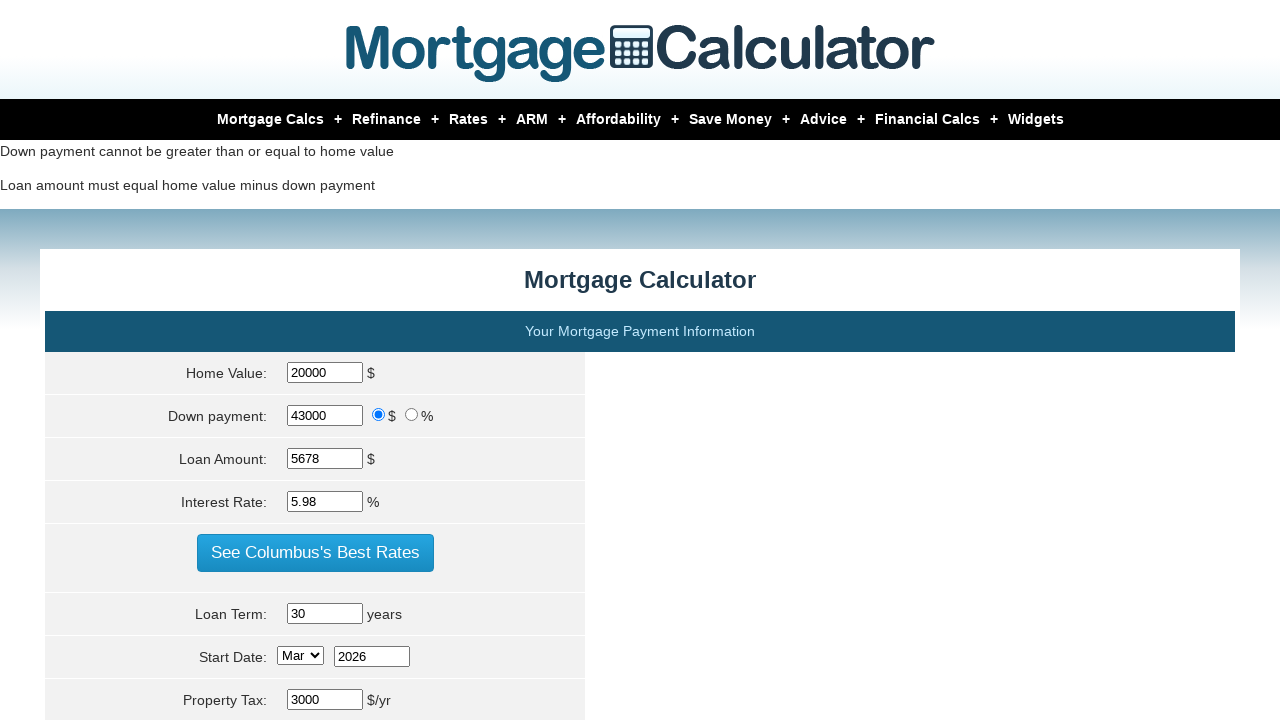

Waited for calculation to complete
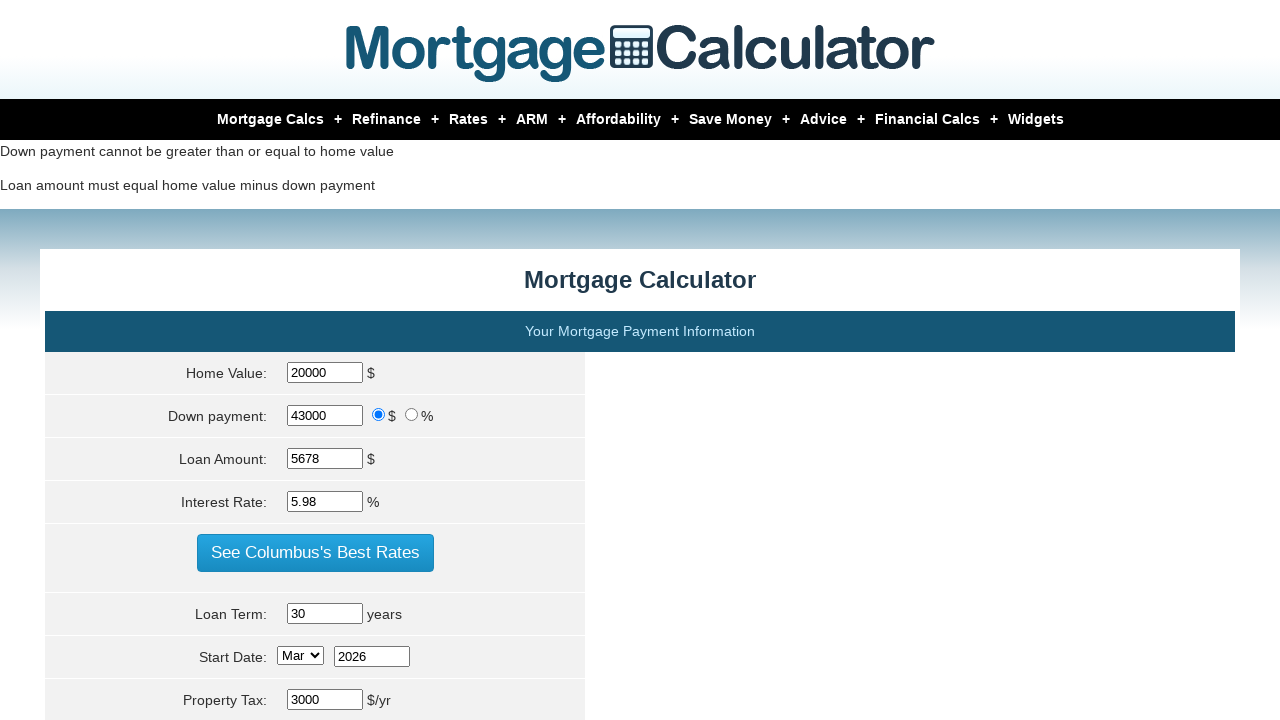

Cleared home value field on #homeval
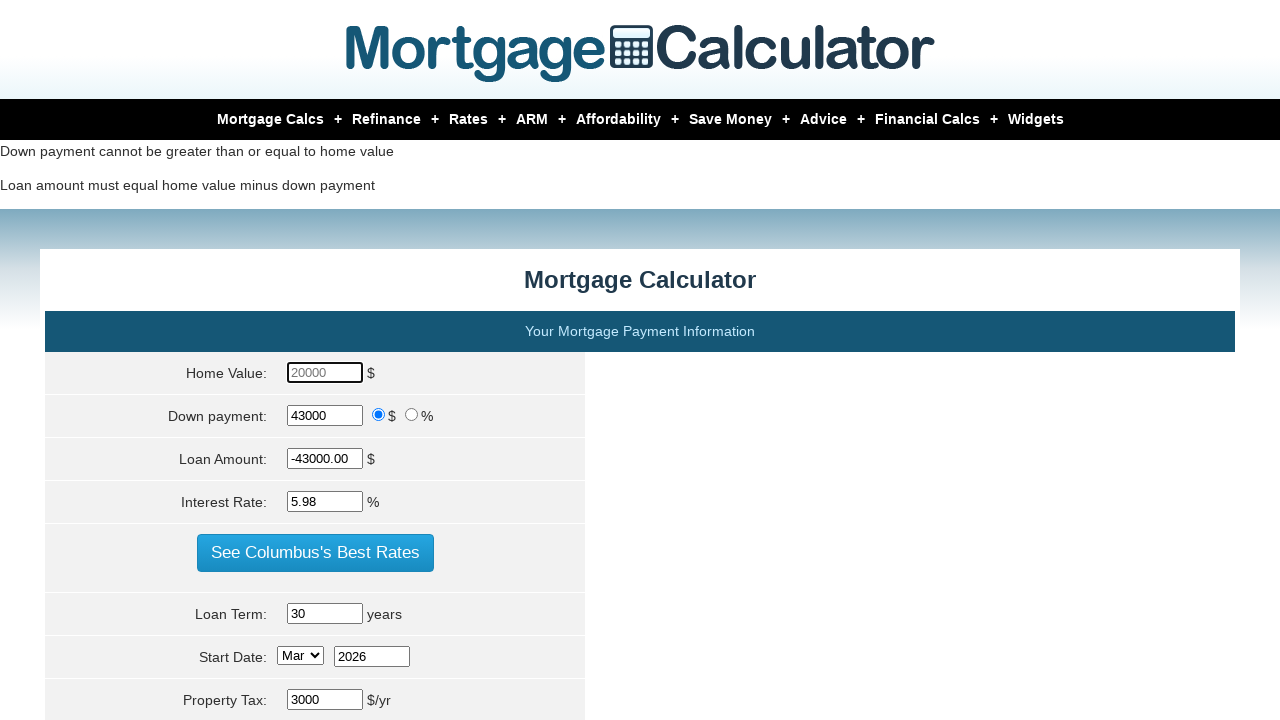

Filled home value field with '43555' on #homeval
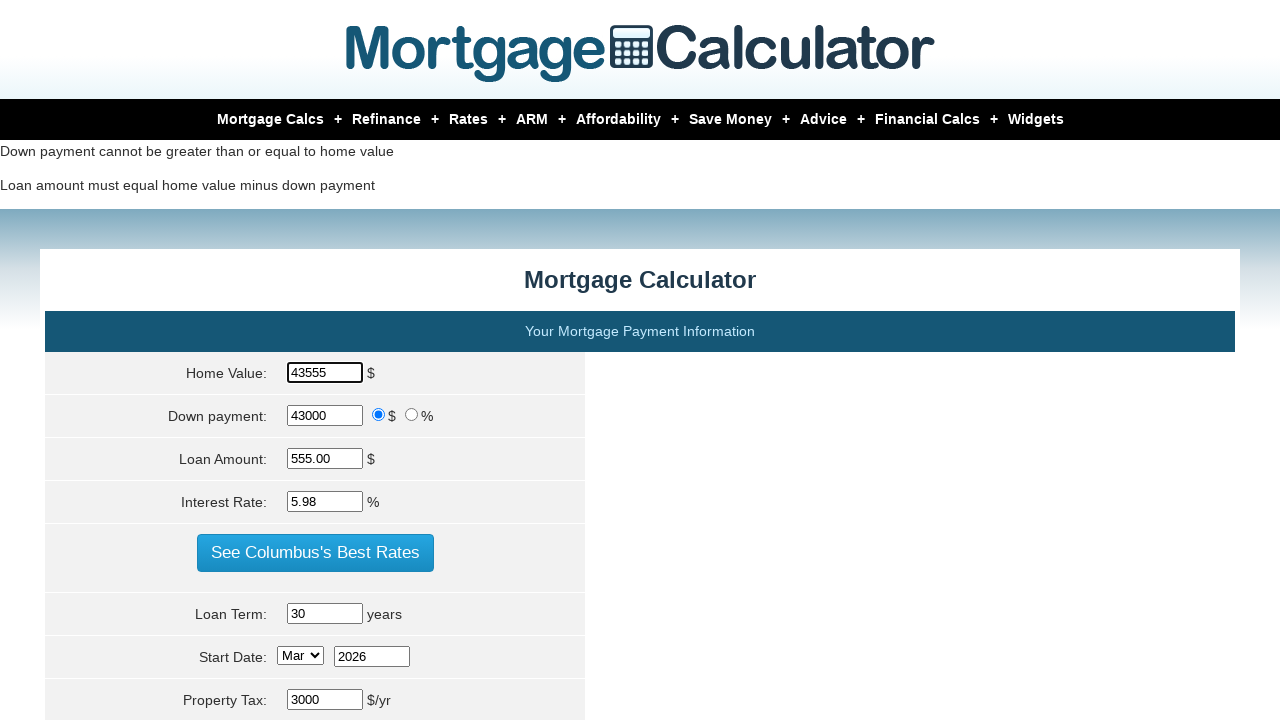

Cleared down payment field on #downpayment
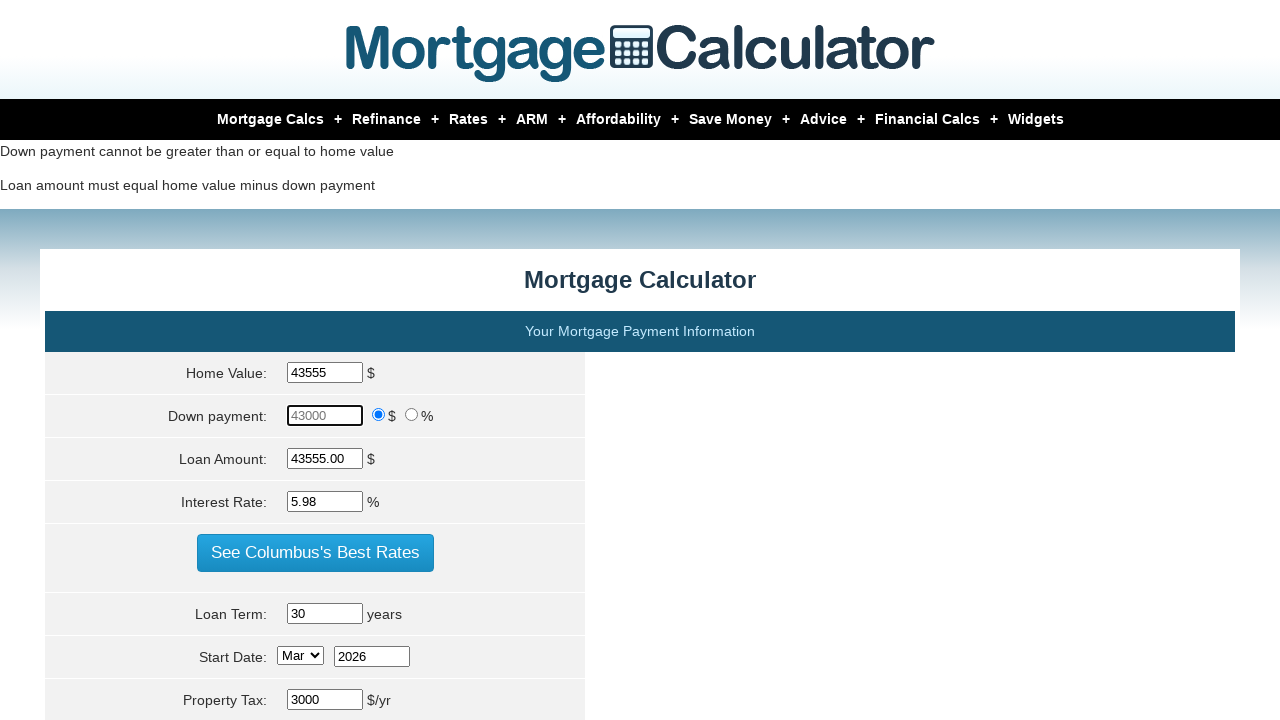

Filled down payment field with '43244' on #downpayment
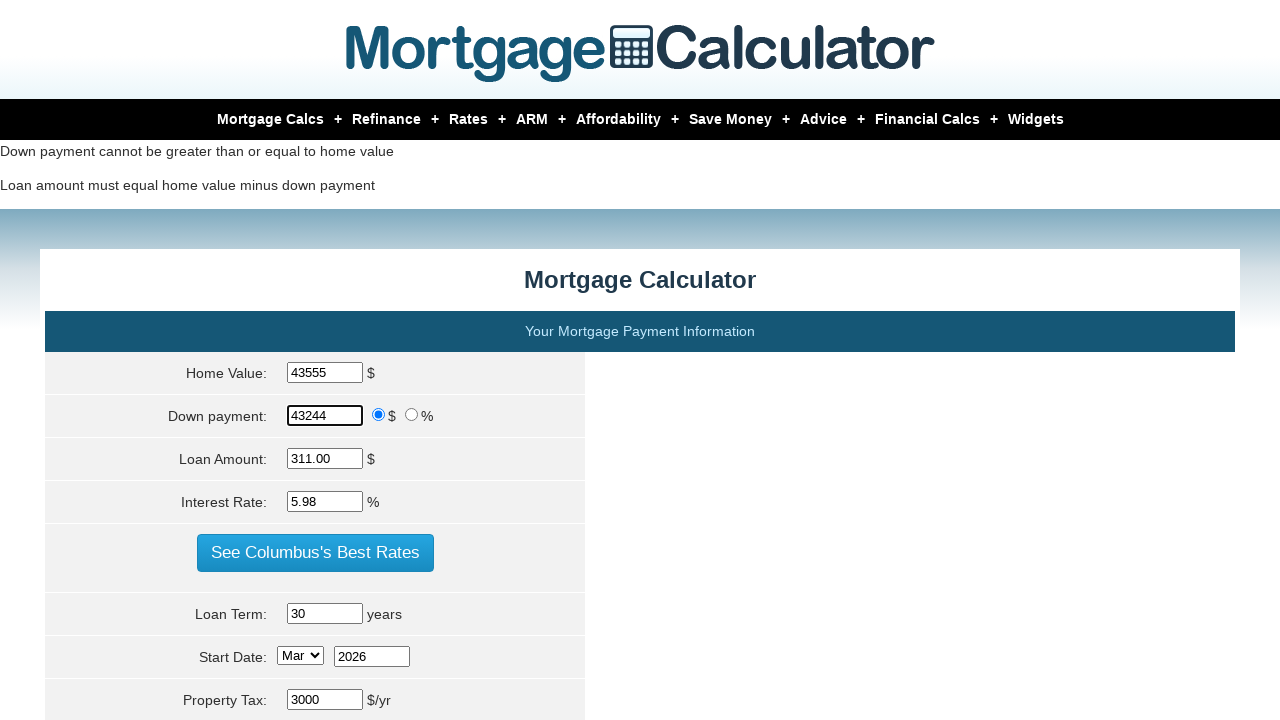

Cleared loan amount field on #loanamt
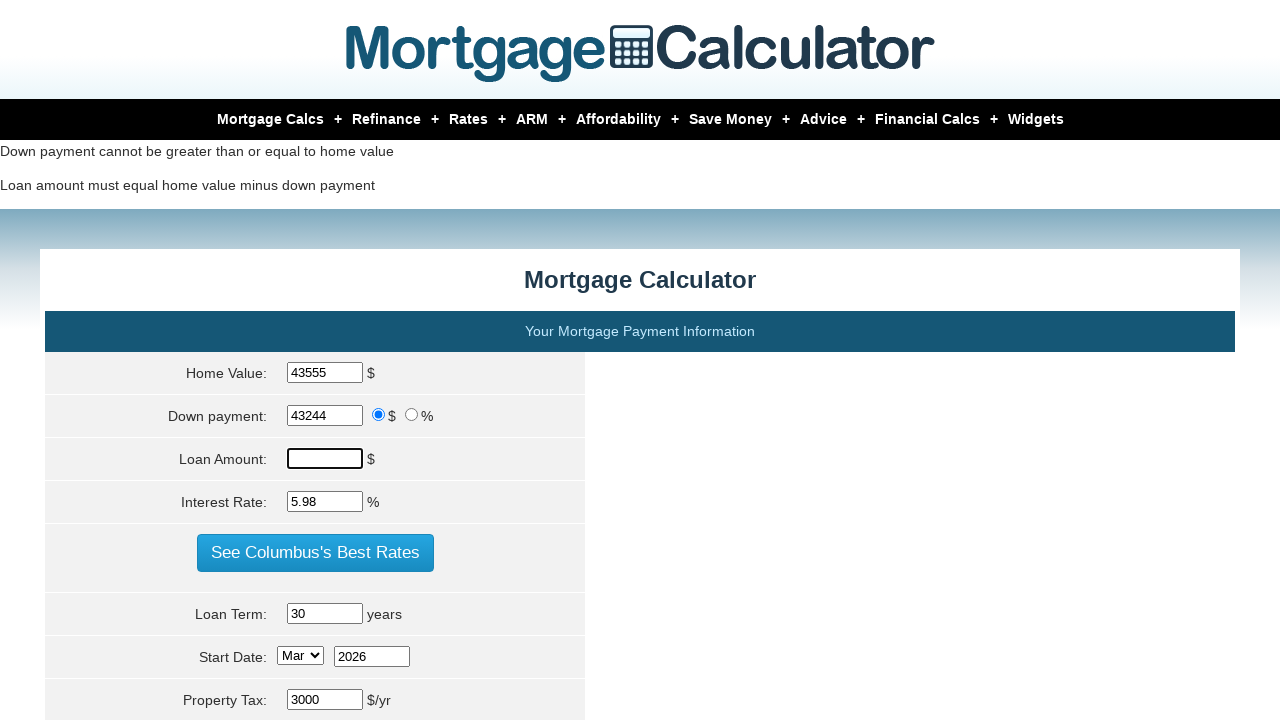

Filled loan amount field with '5445' on #loanamt
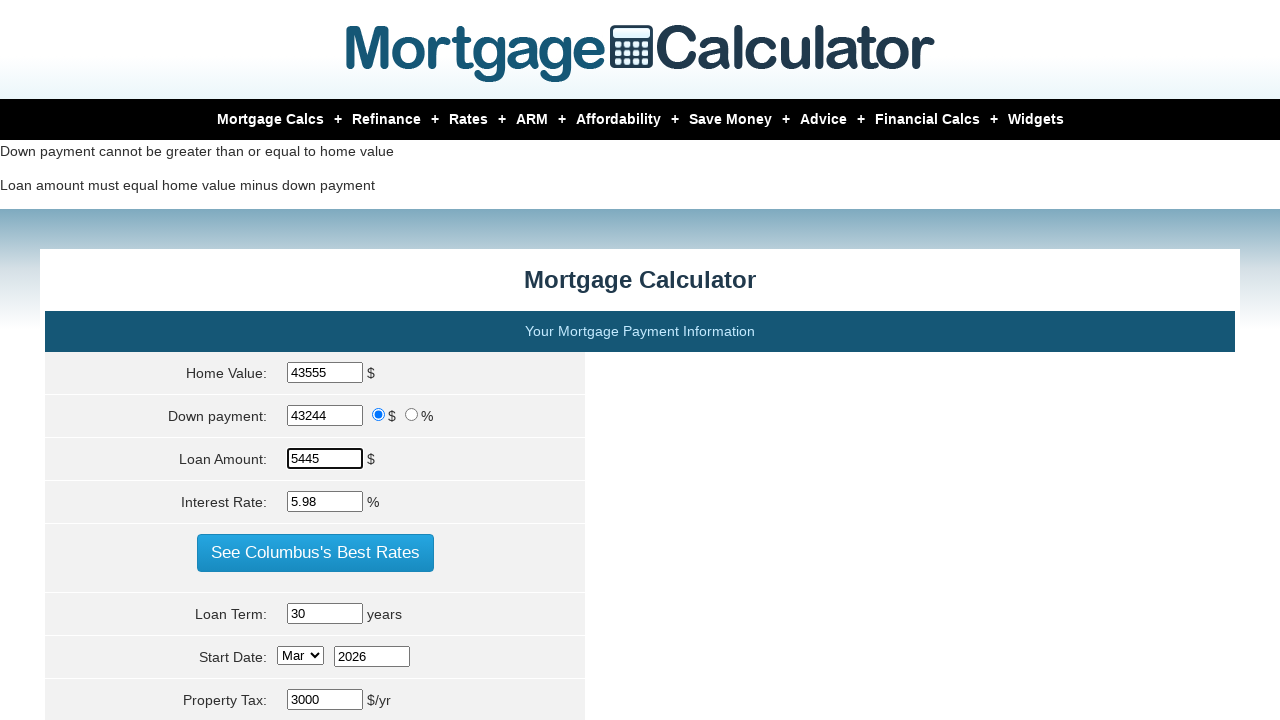

Cleared interest rate field on input[id='intrstsrate']
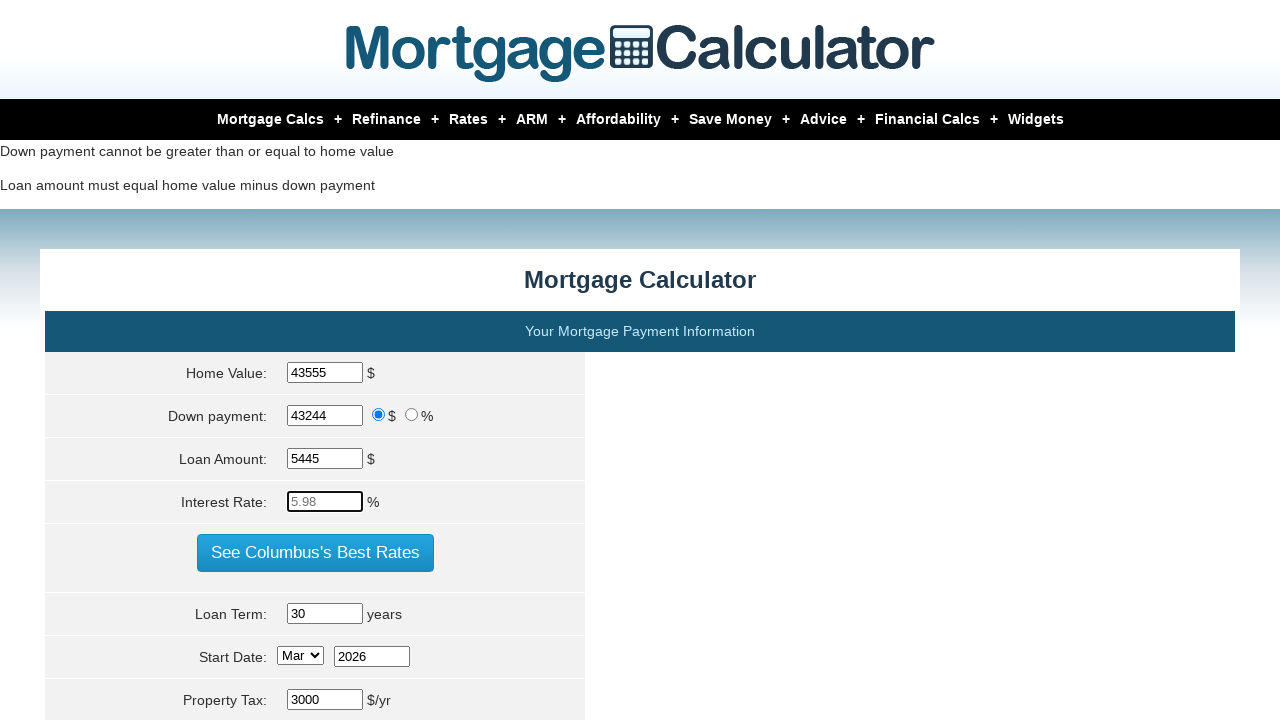

Filled interest rate field with '43554' on input[id='intrstsrate']
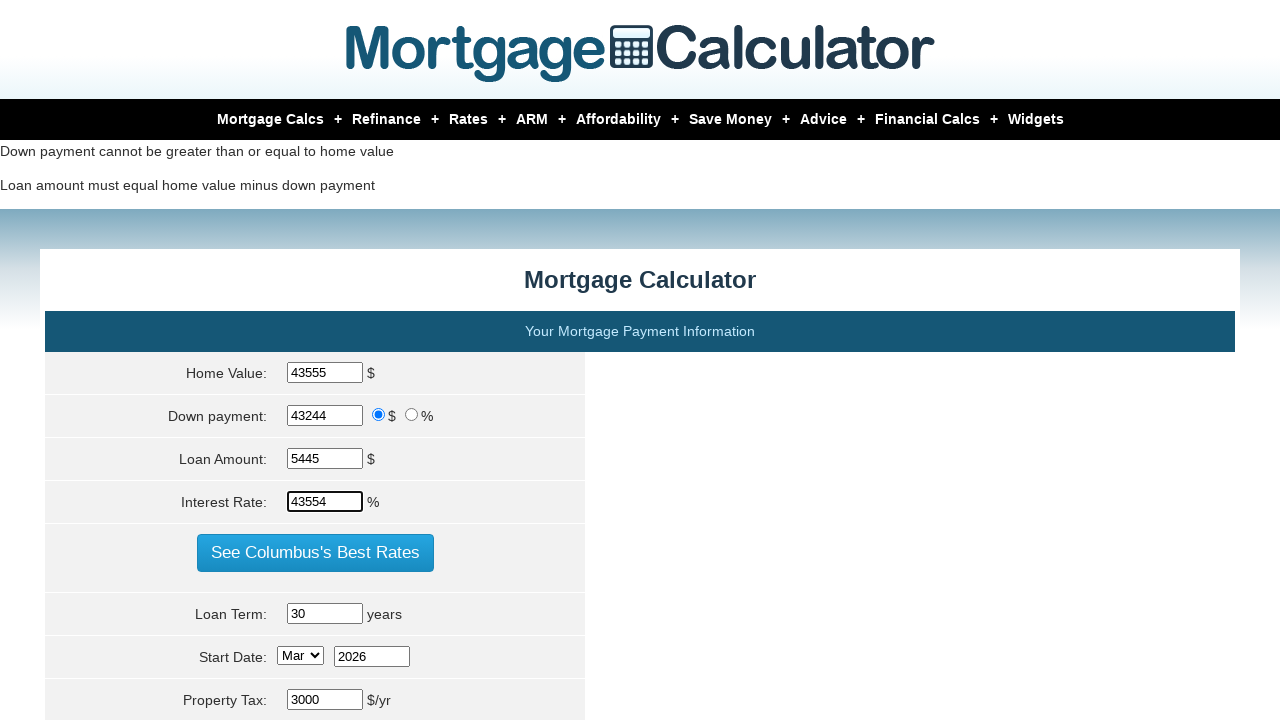

Clicked calculate button at (315, 360) on input[name='cal']
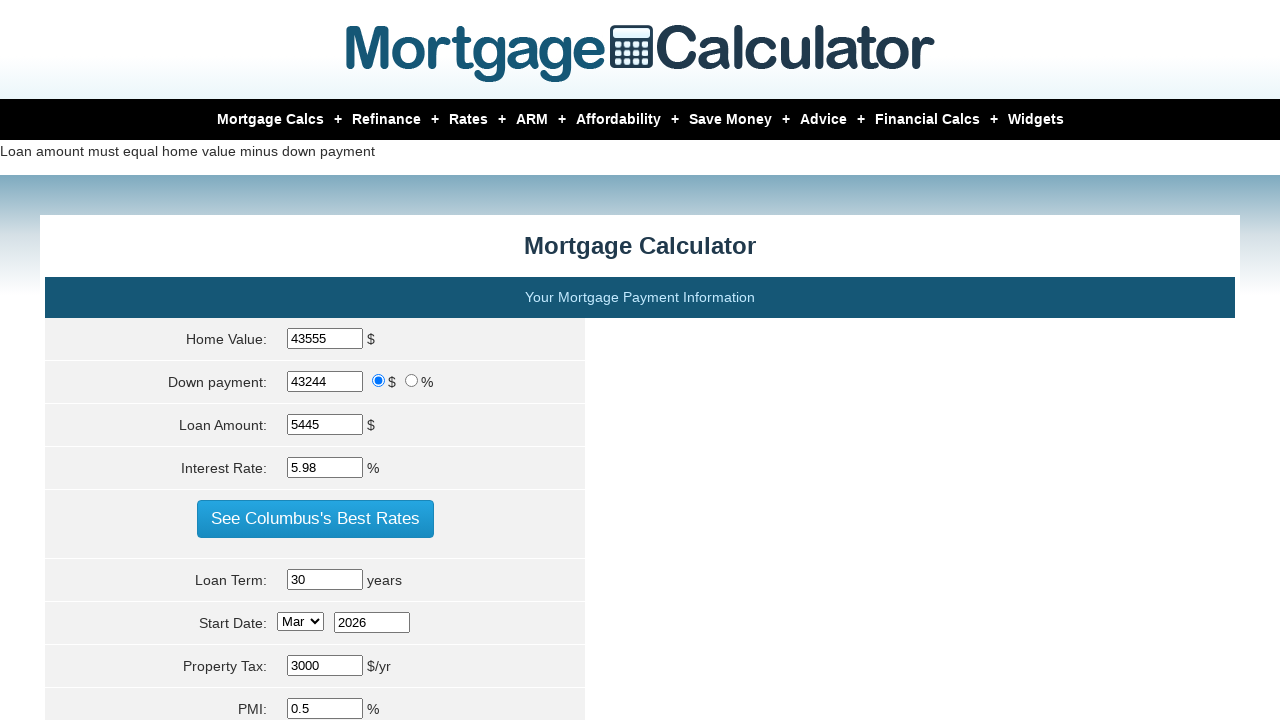

Waited for calculation to complete
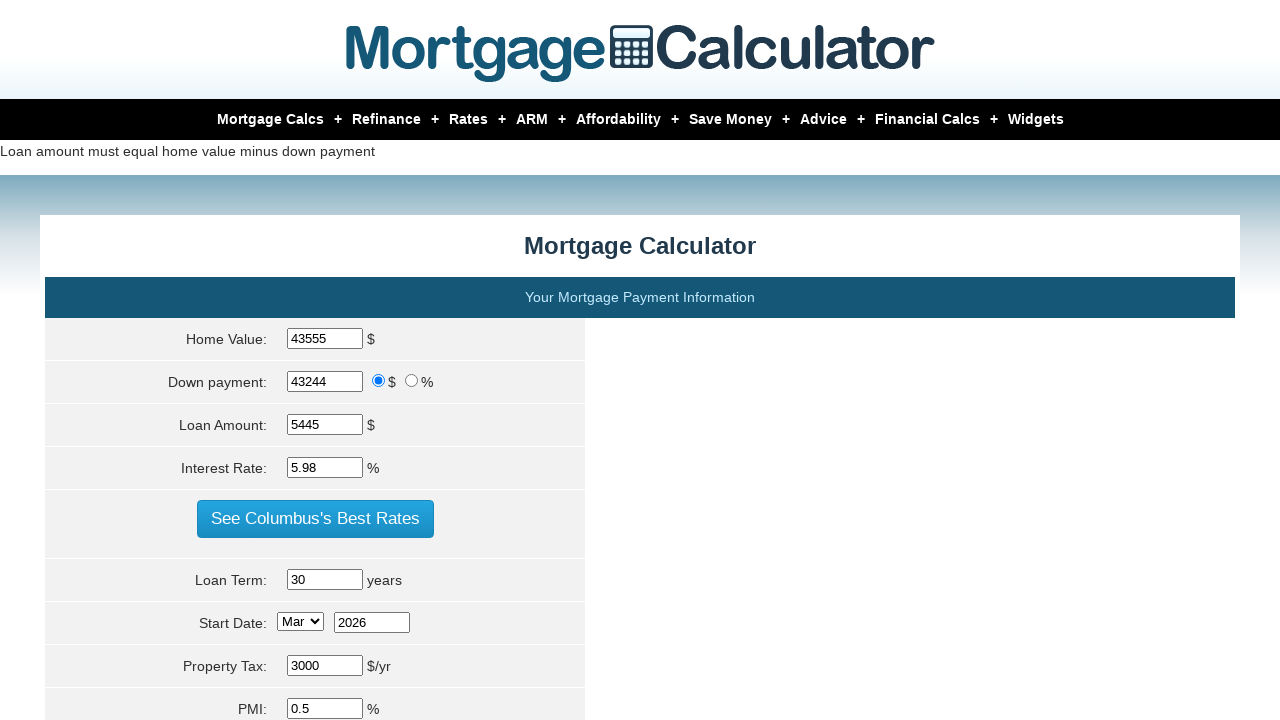

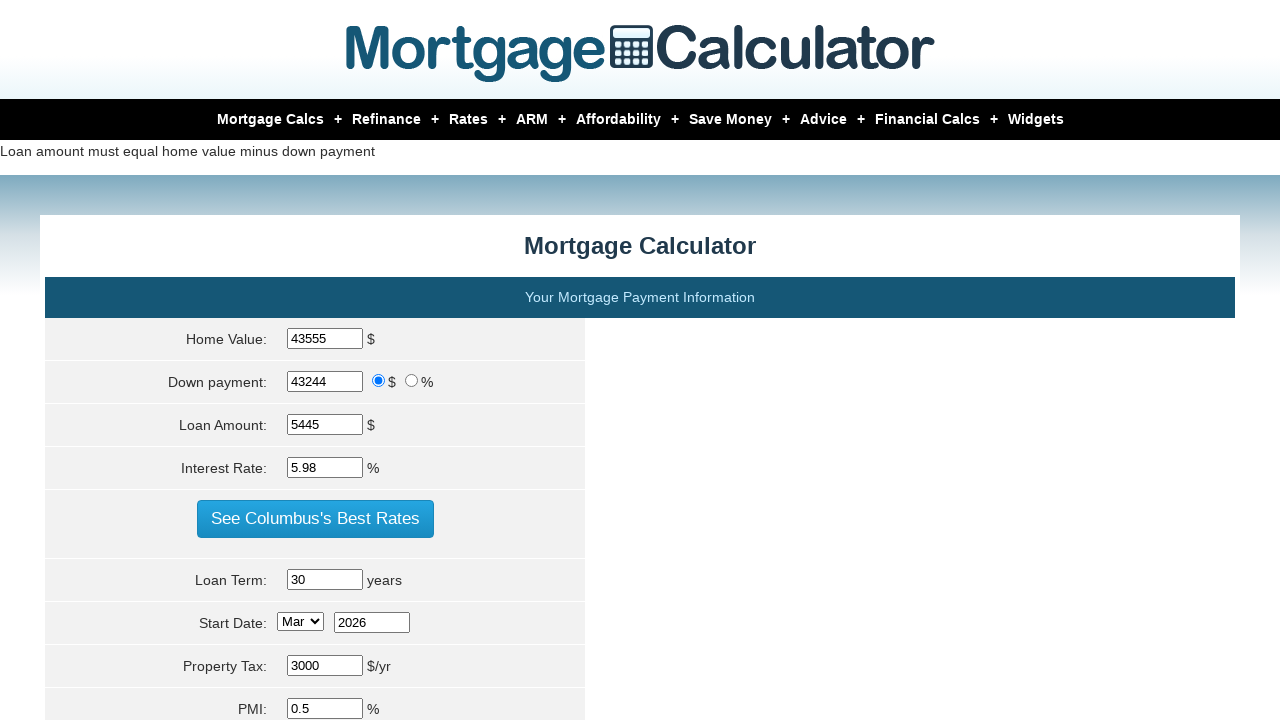